Searches Hacker News for "sql" using the search box and waits for results to load

Starting URL: https://news.ycombinator.com/

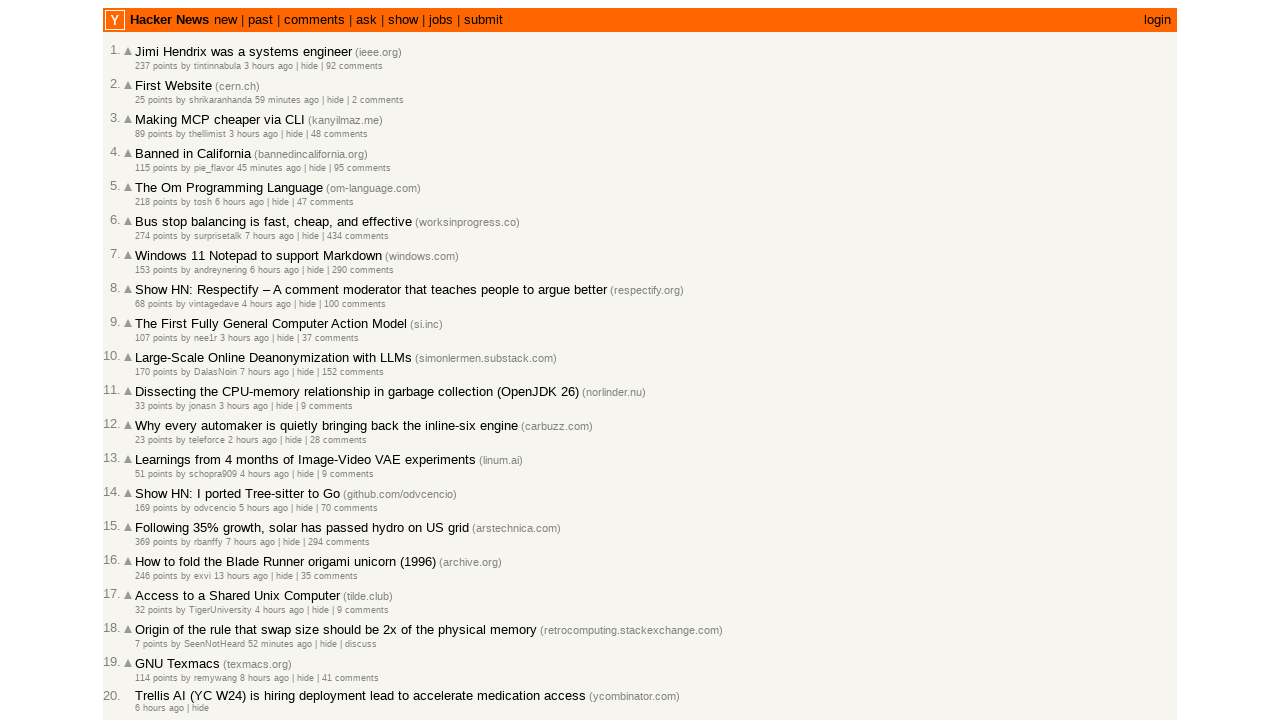

Filled search input with 'sql' on input[name='q']
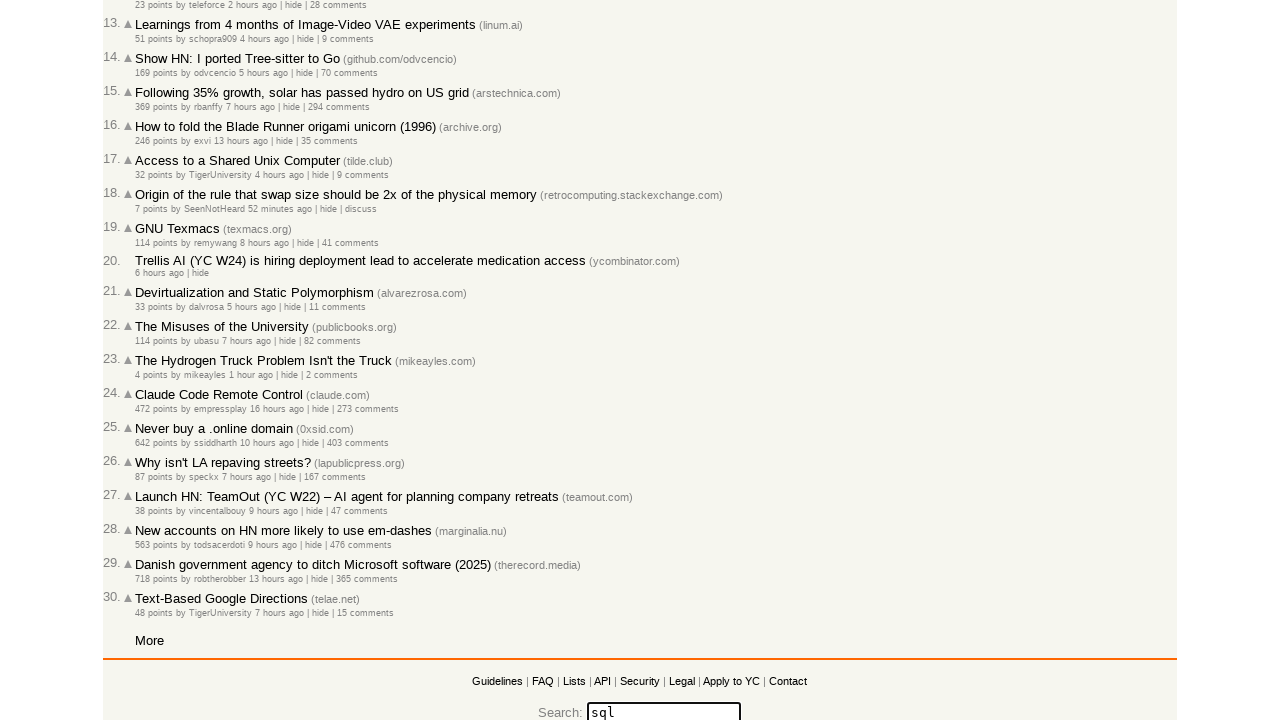

Pressed Enter to submit search on input[name='q']
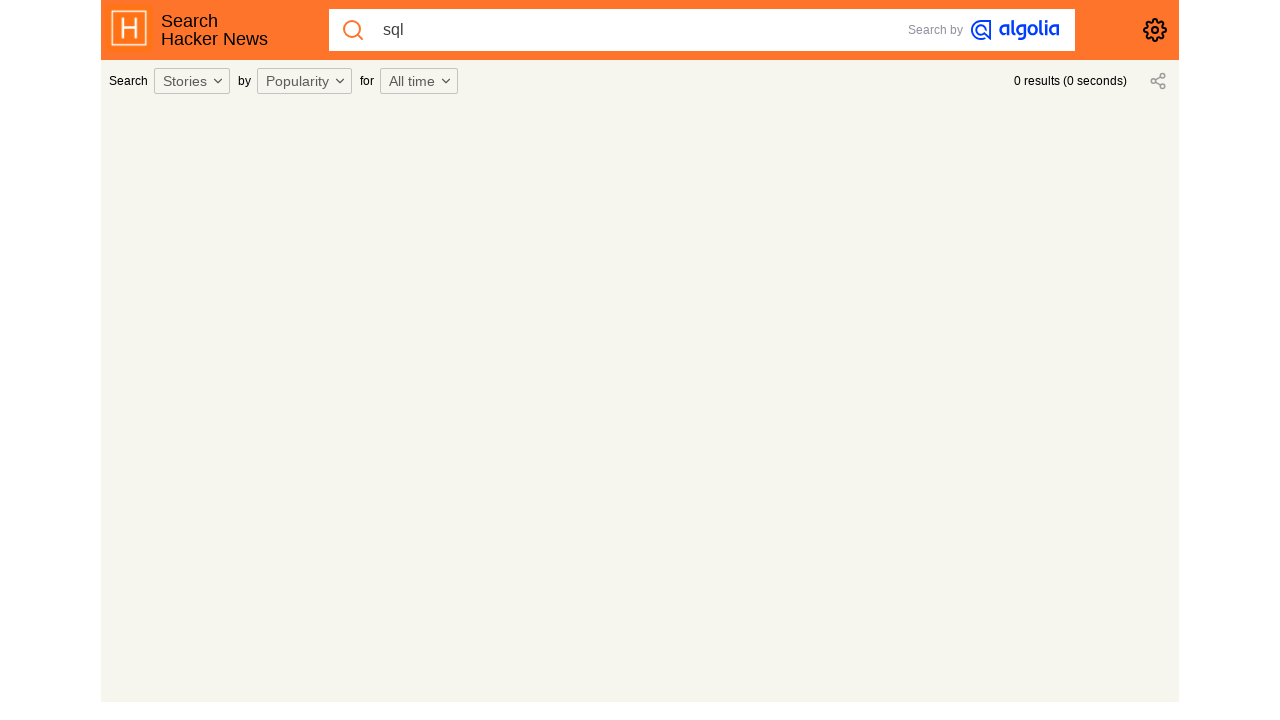

Search results loaded successfully
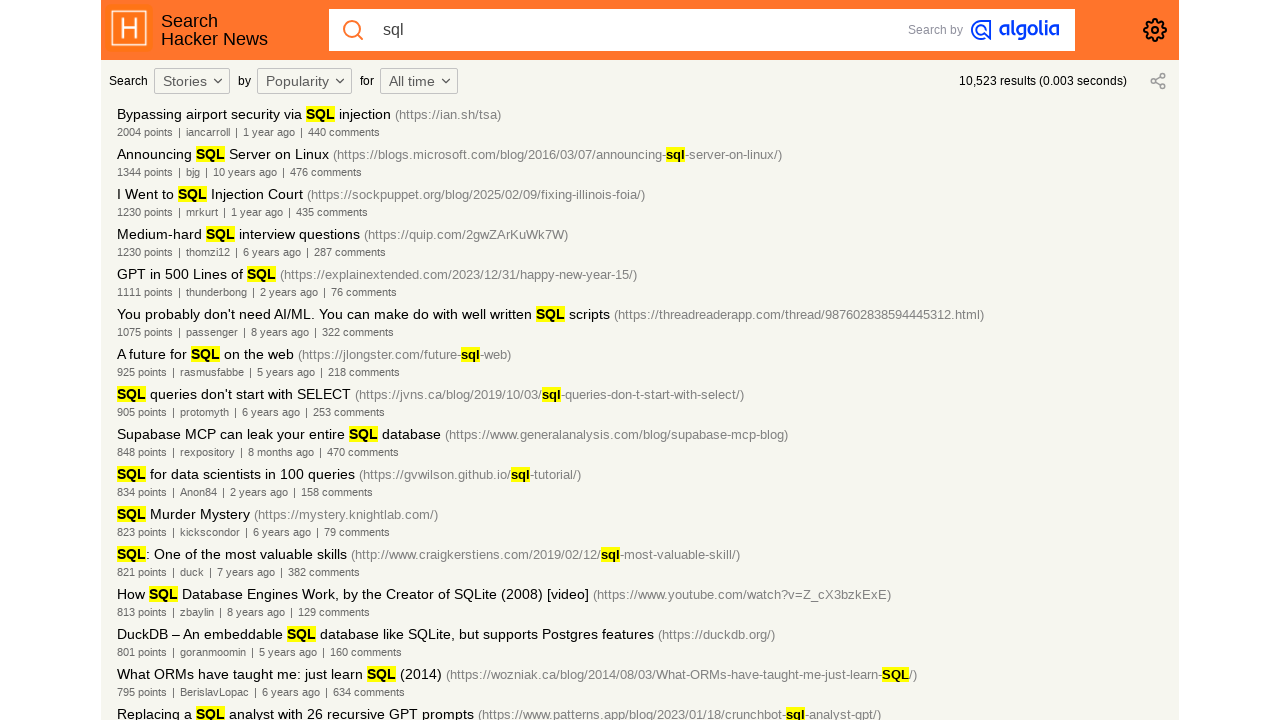

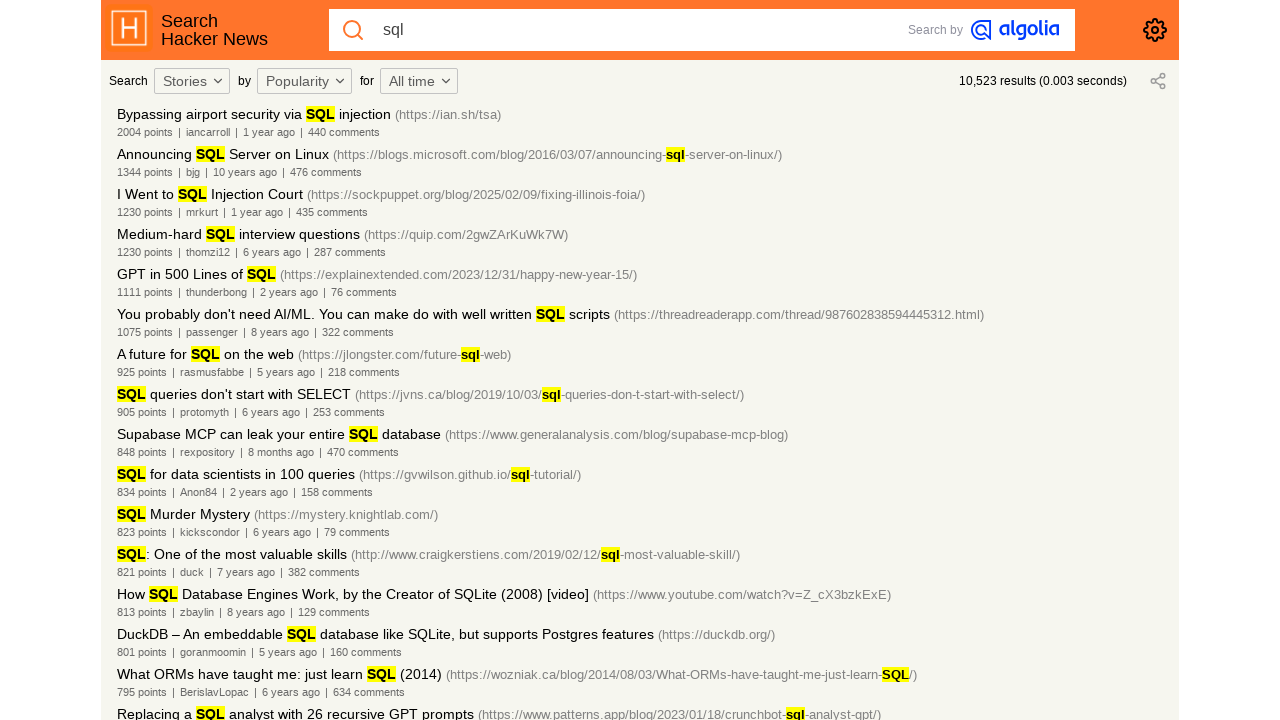